Tests the progress bar widget by clicking start, waiting for progress, then stopping to verify the progress value has changed from the default

Starting URL: https://demoqa.com/progress-bar

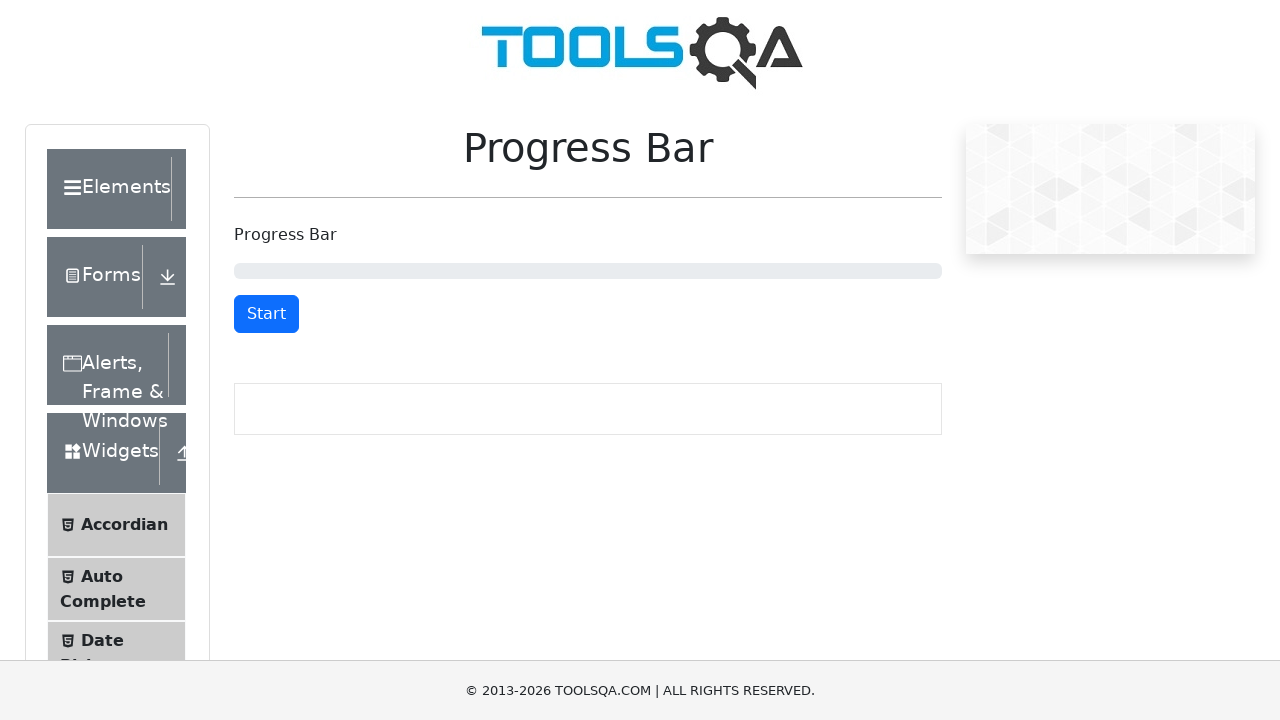

Retrieved default progress bar value
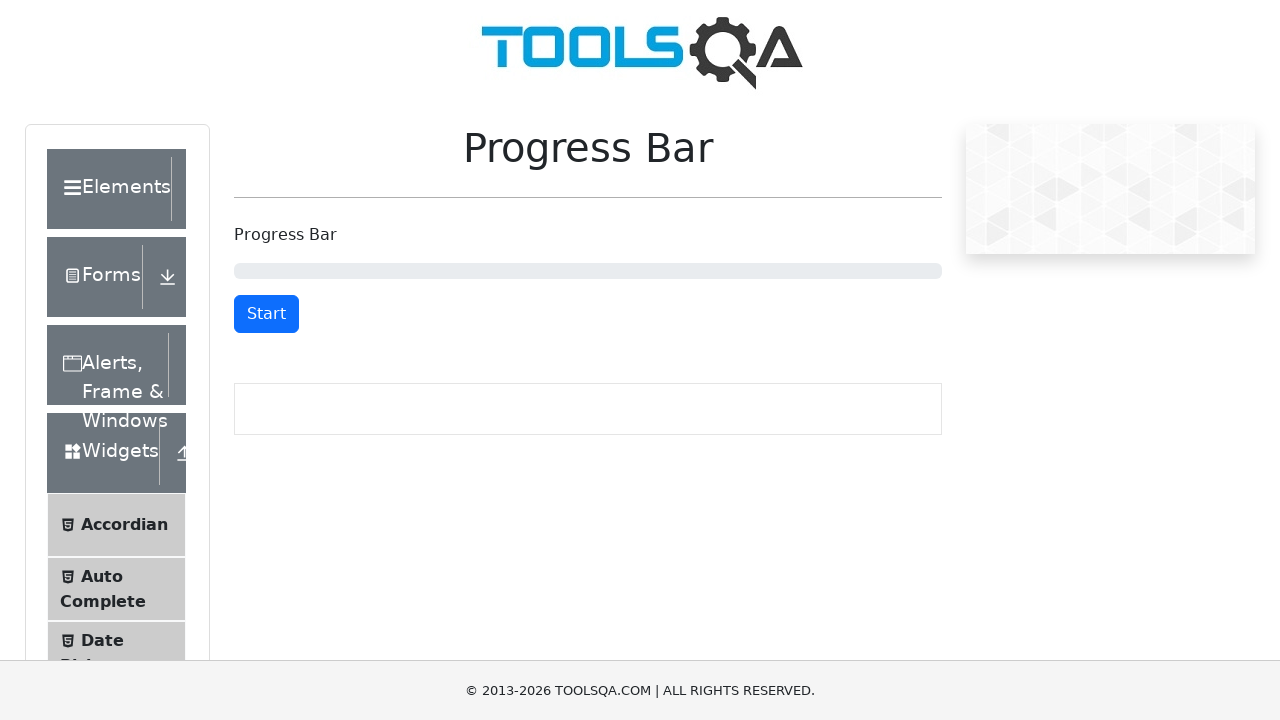

Clicked start button to begin progress at (266, 314) on #startStopButton
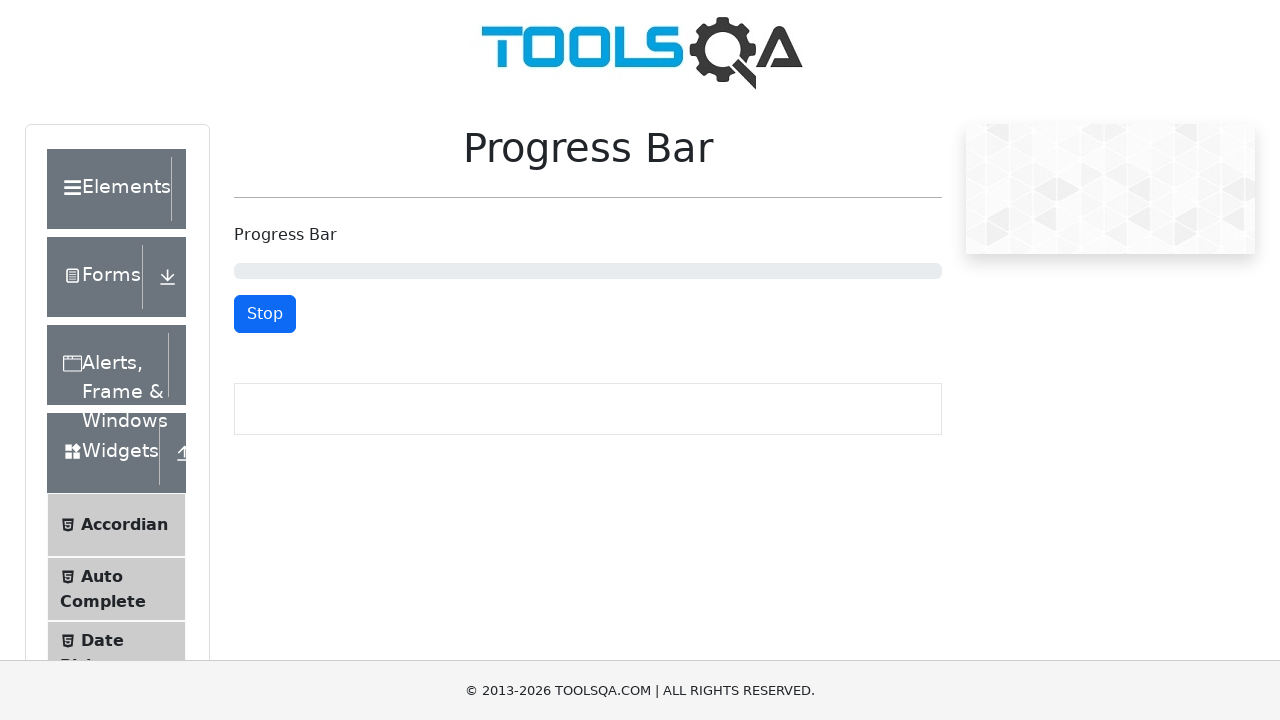

Waited 3 seconds for progress bar to advance
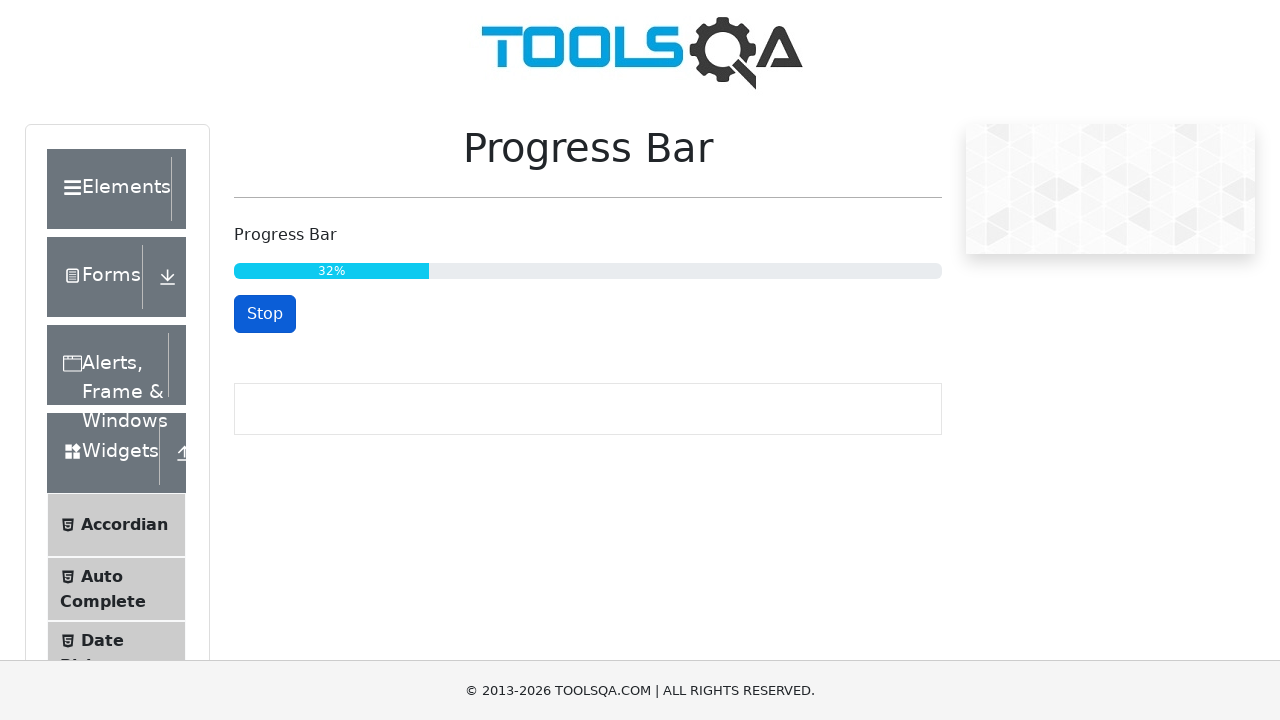

Clicked stop button to pause progress at (265, 314) on #startStopButton
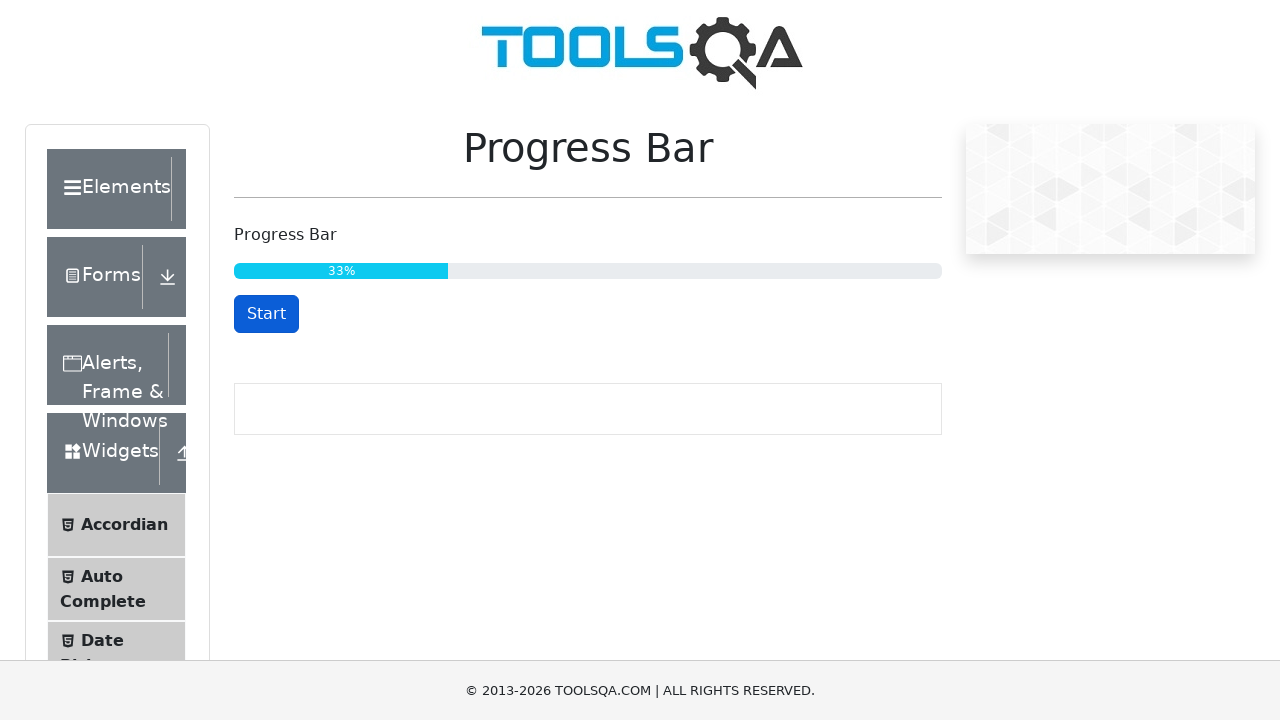

Retrieved final progress bar value
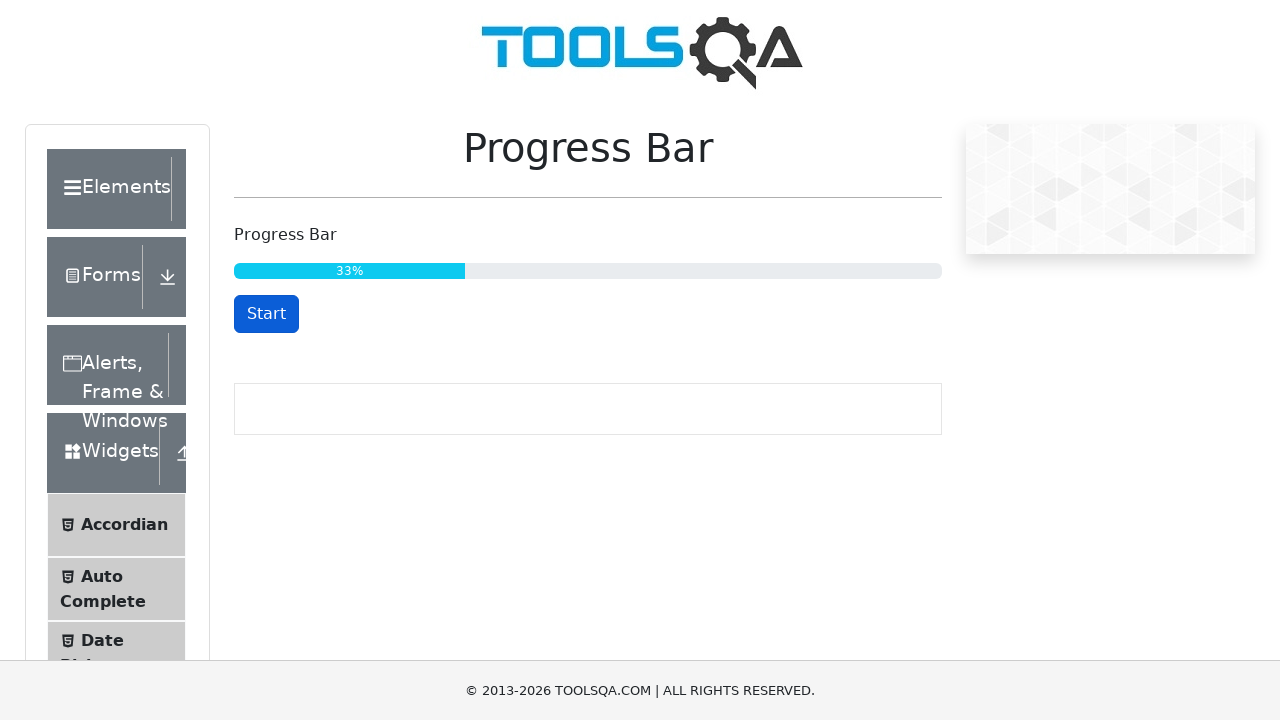

Verified progress value changed from default
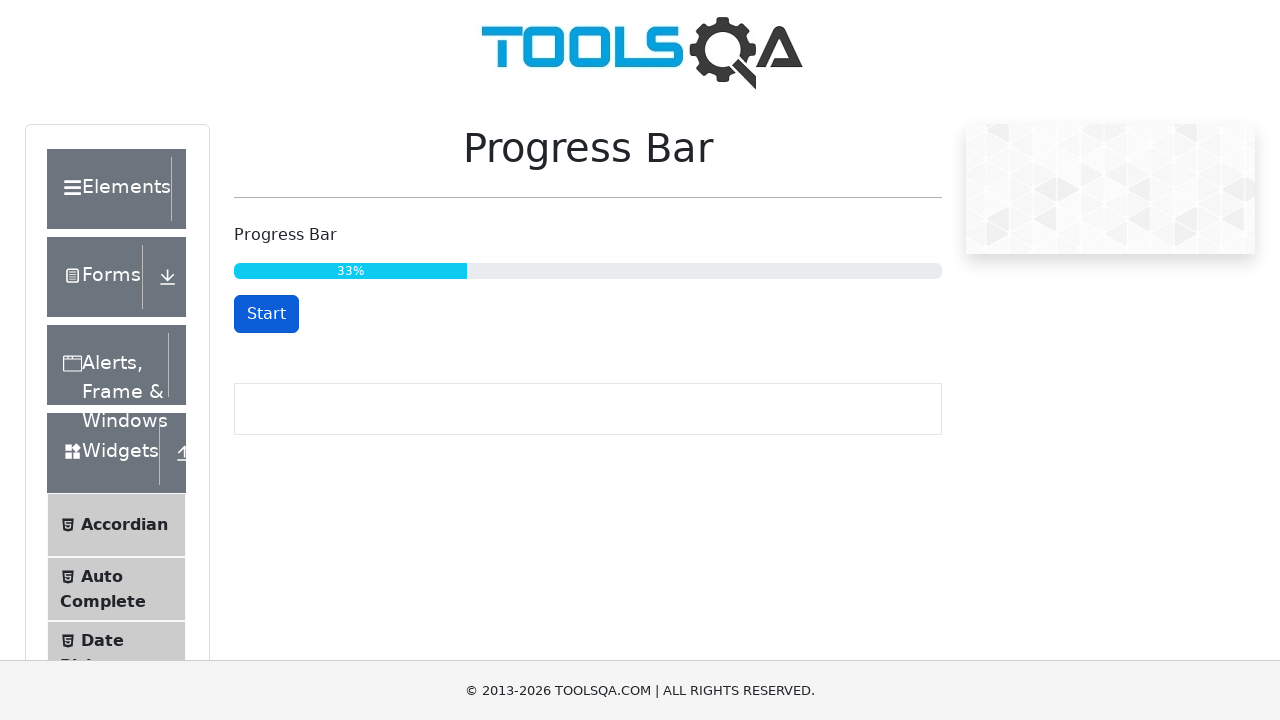

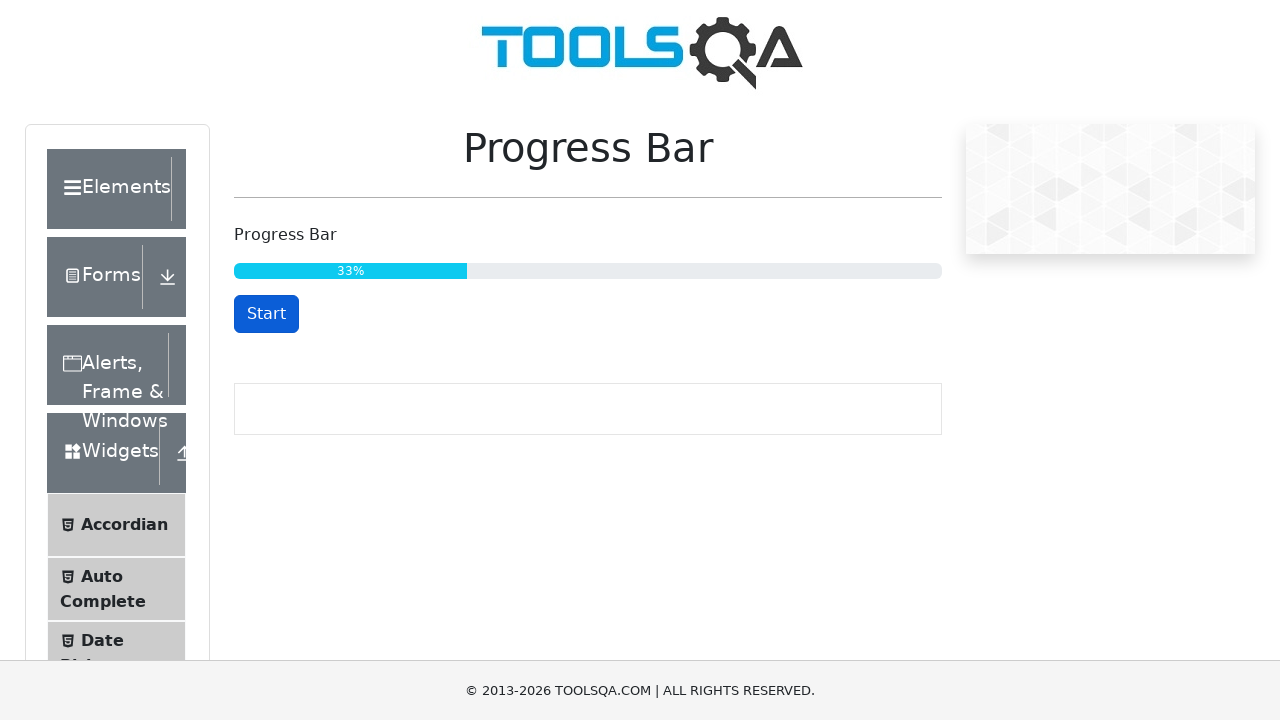